Tests click functionality on a button that changes state, including clicking at specific position

Starting URL: http://uitestingplayground.com/

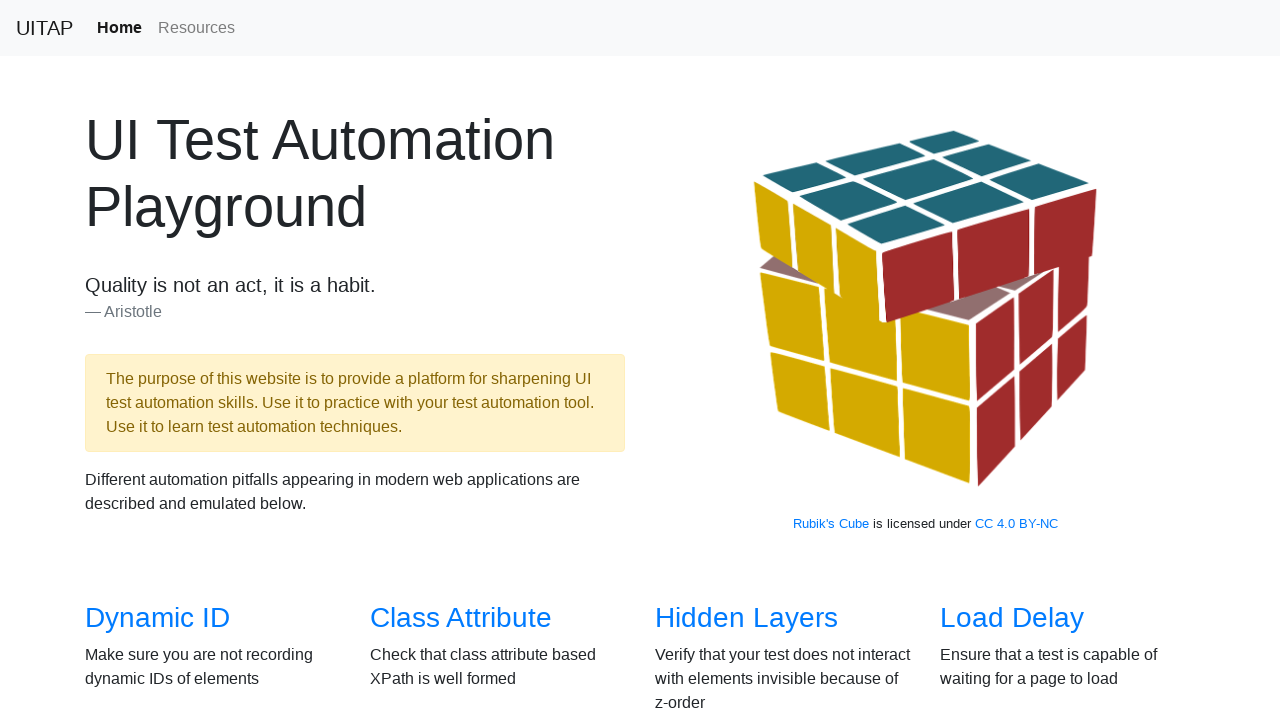

Navigated to Click page at (685, 360) on a[href="/click"]
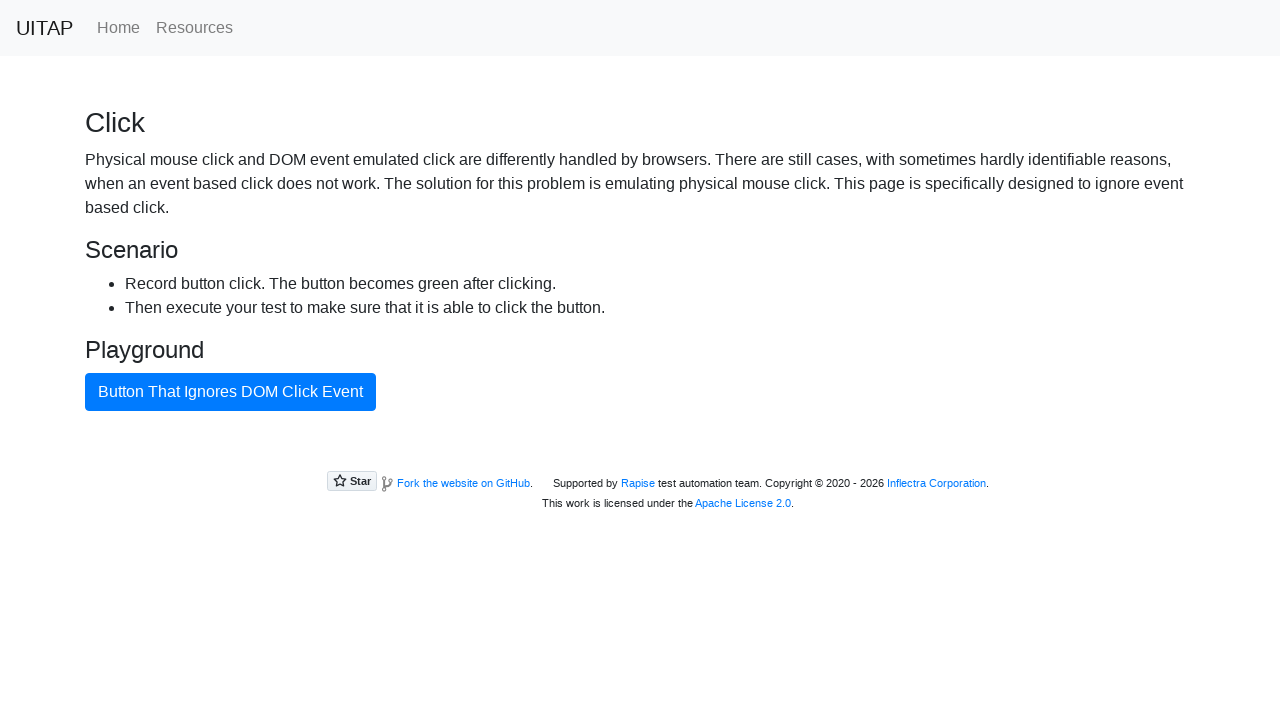

Clicked the bad button at (230, 392) on #badButton
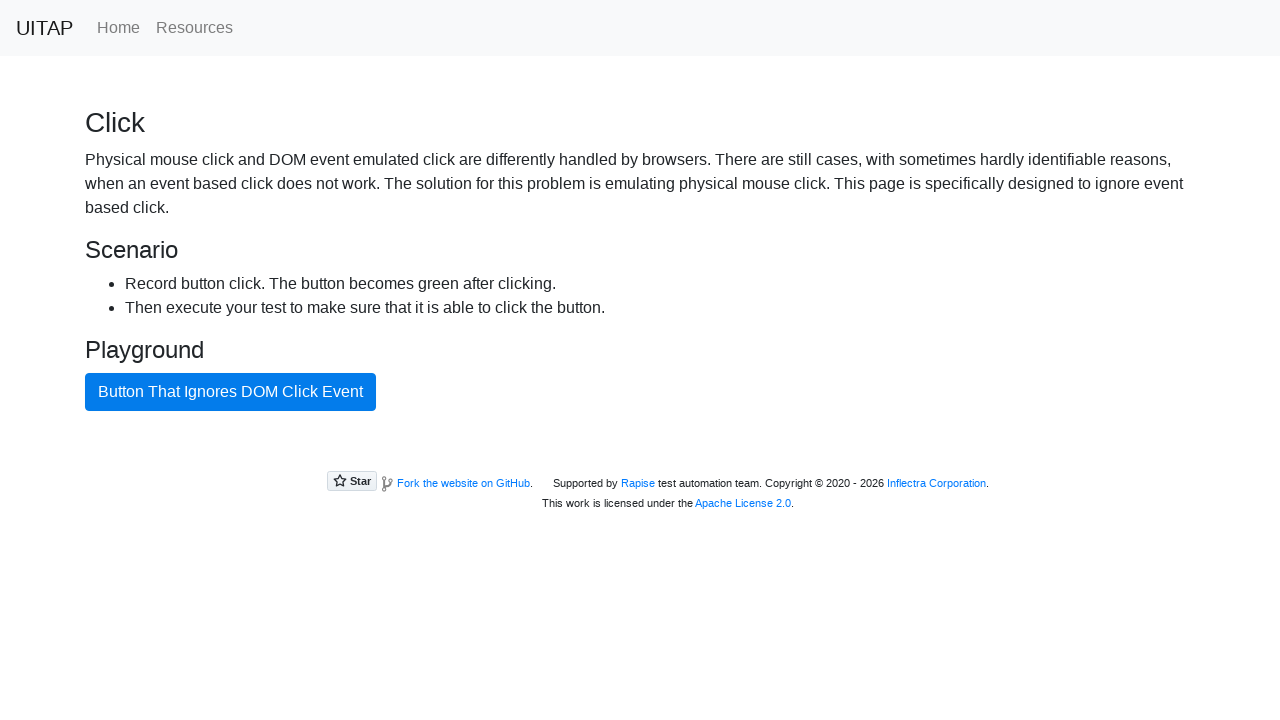

Clicked the bad button at specific position (0, 0) at (86, 374) on #badButton
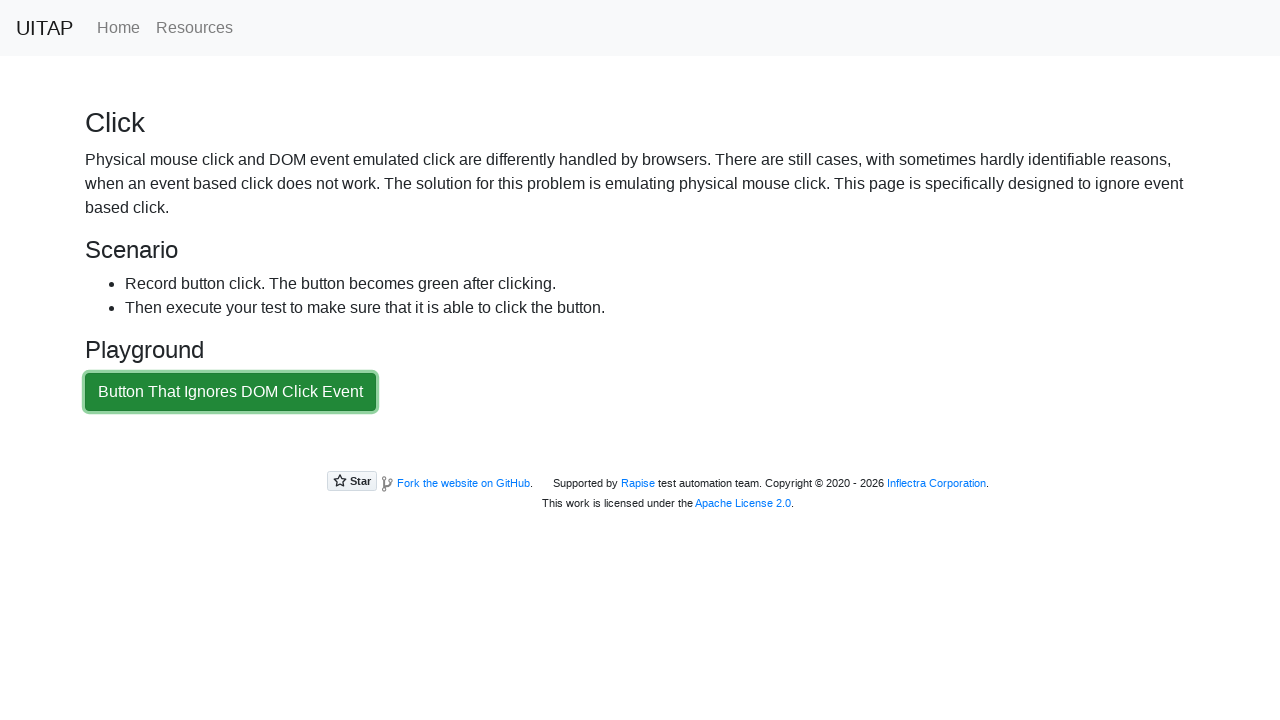

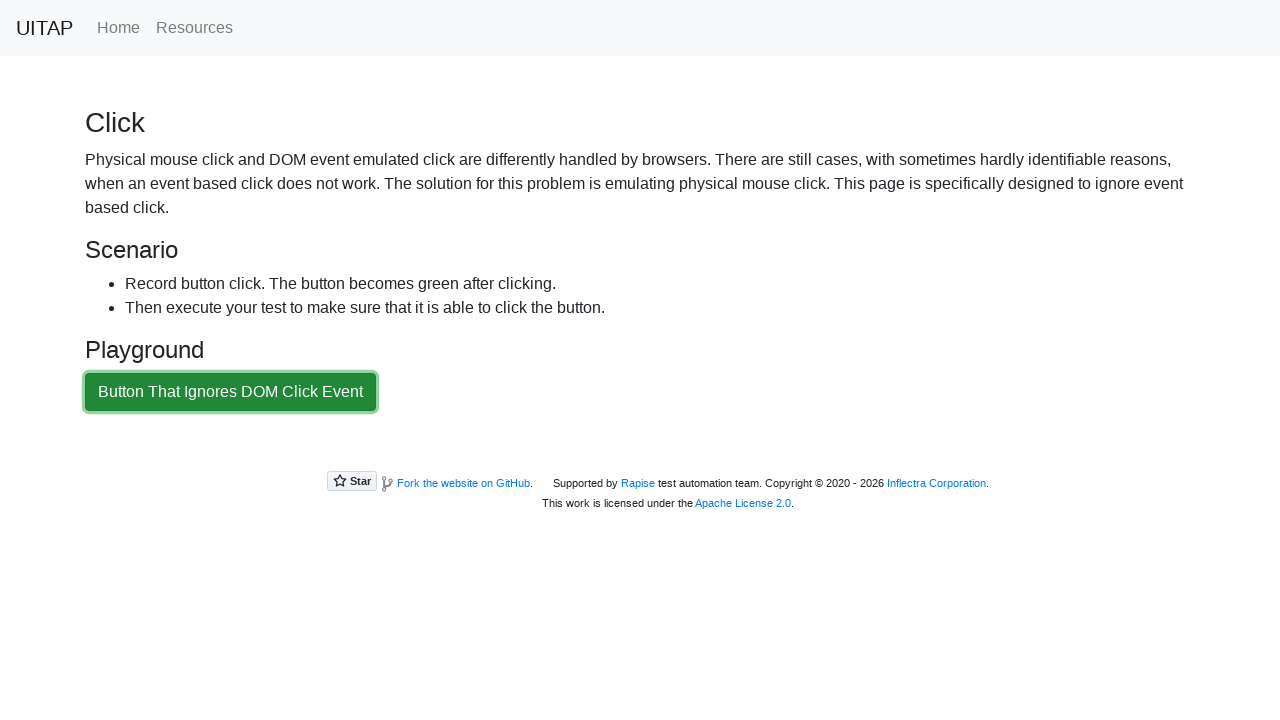